Tests dynamic loading functionality by clicking a start button and waiting for a "Hello World!" message to appear

Starting URL: https://the-internet.herokuapp.com/dynamic_loading/1

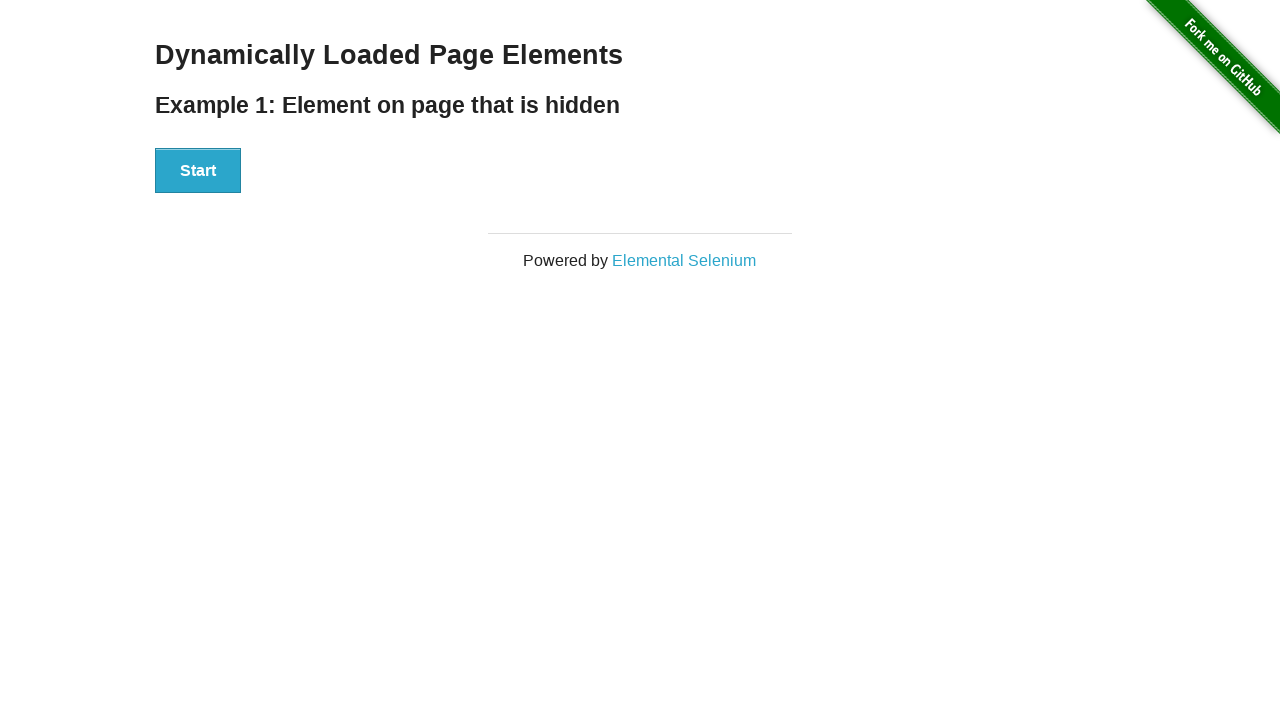

Clicked start button to trigger dynamic loading at (198, 171) on #start > button
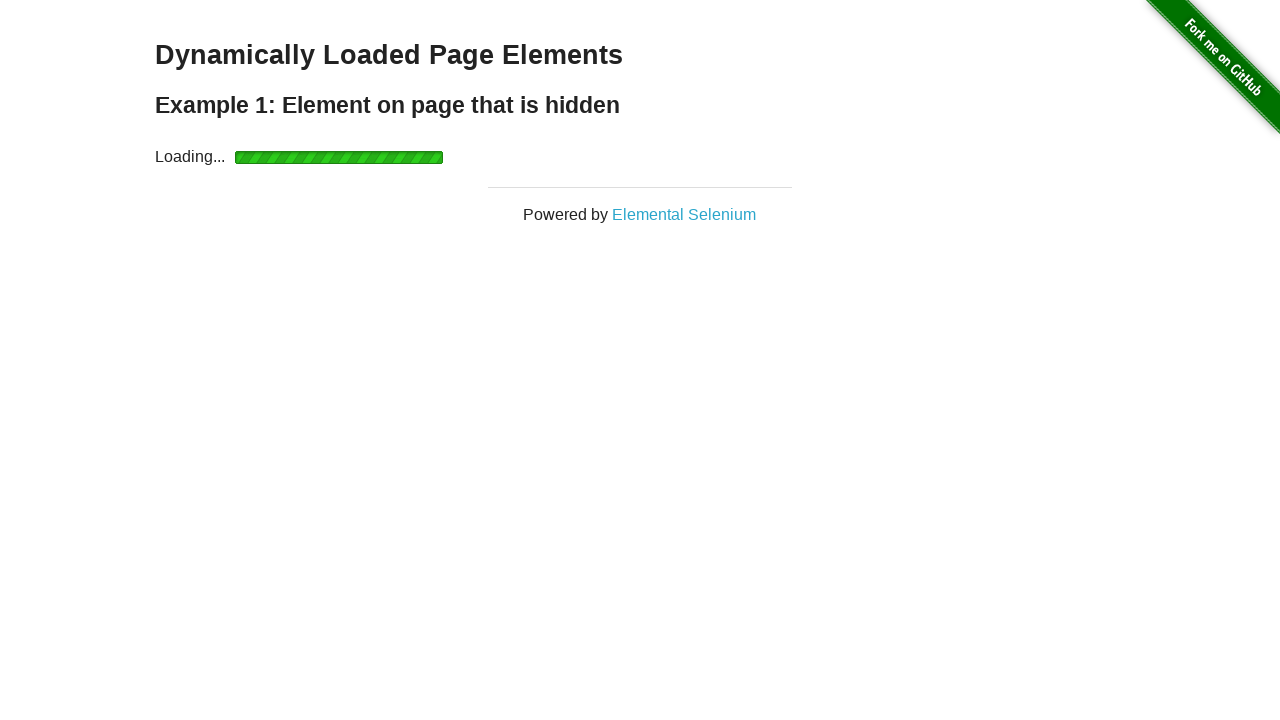

Waited for 'Hello World!' message to appear
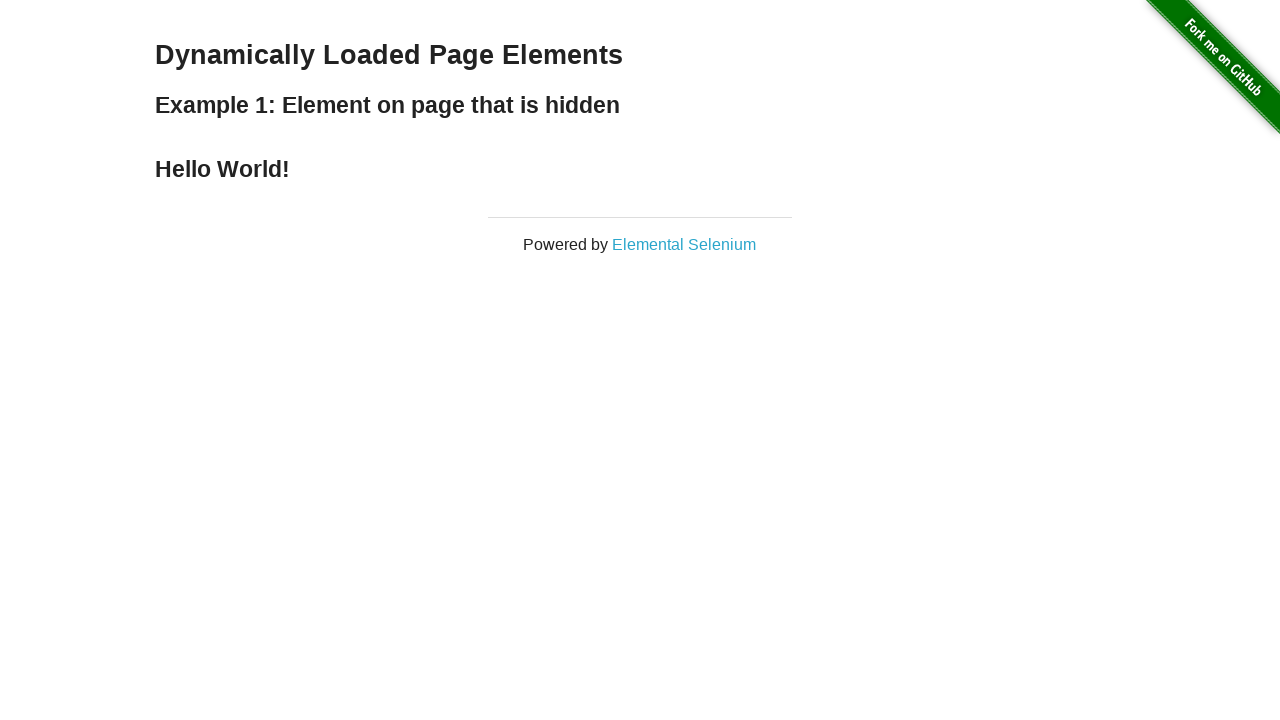

Retrieved the displayed message text
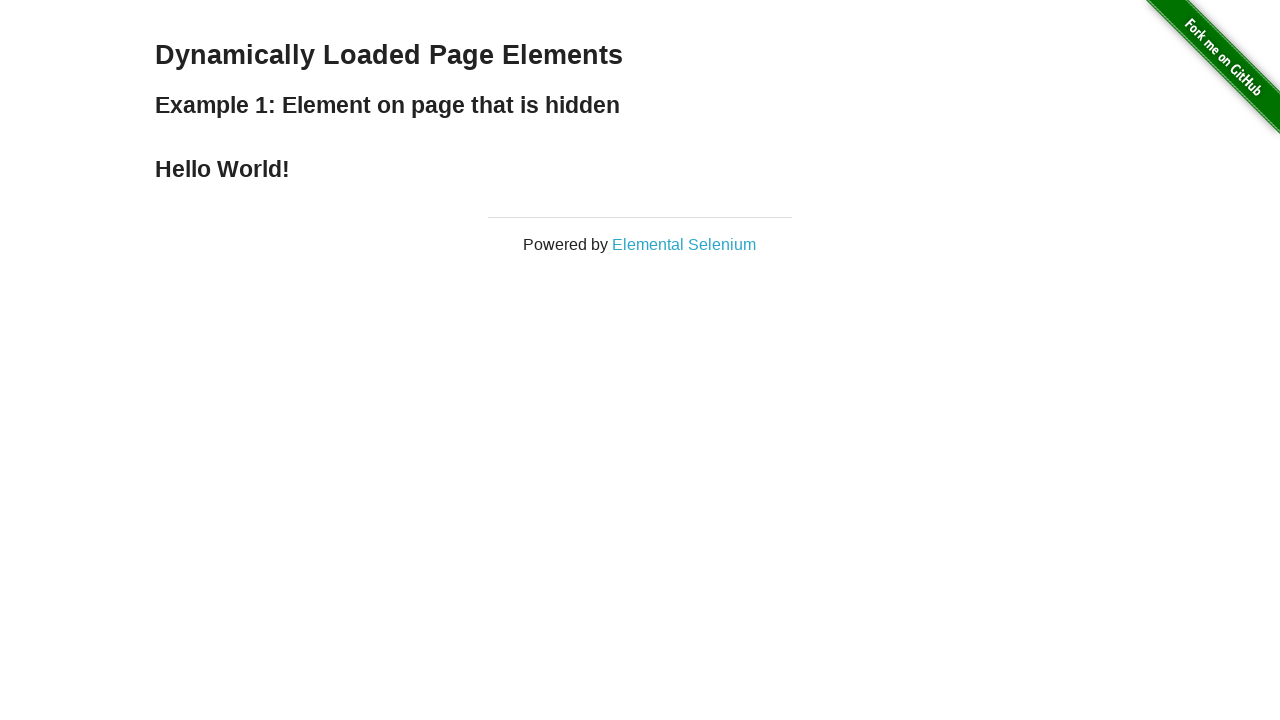

Verified that the message is 'Hello World!'
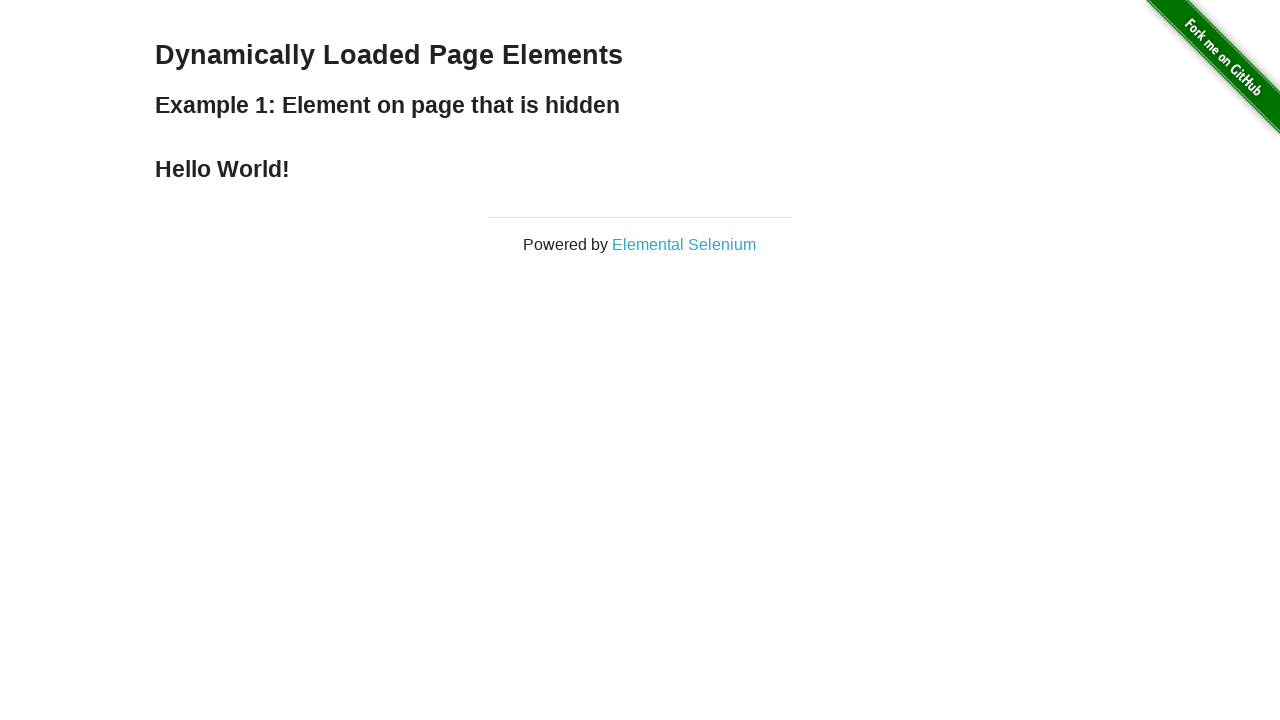

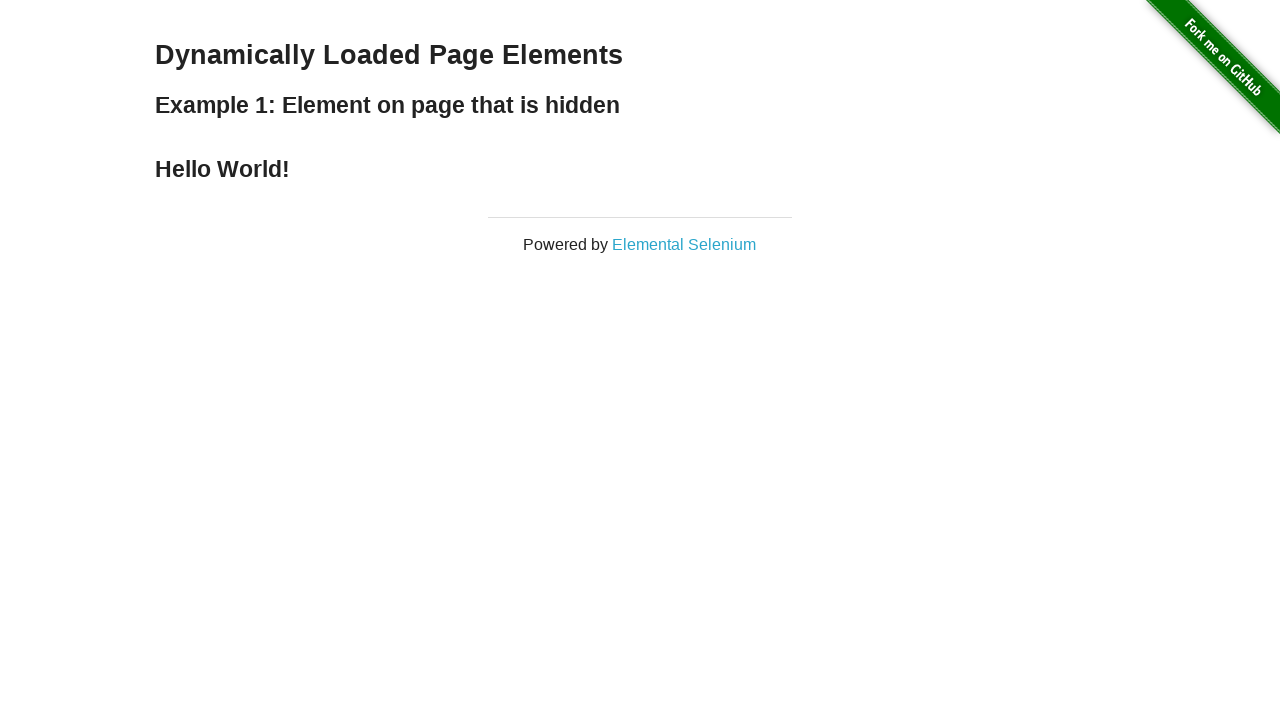